Tests radio button selection by clicking 'Impressive' option and verifying the selection message

Starting URL: https://demoqa.com/radio-button

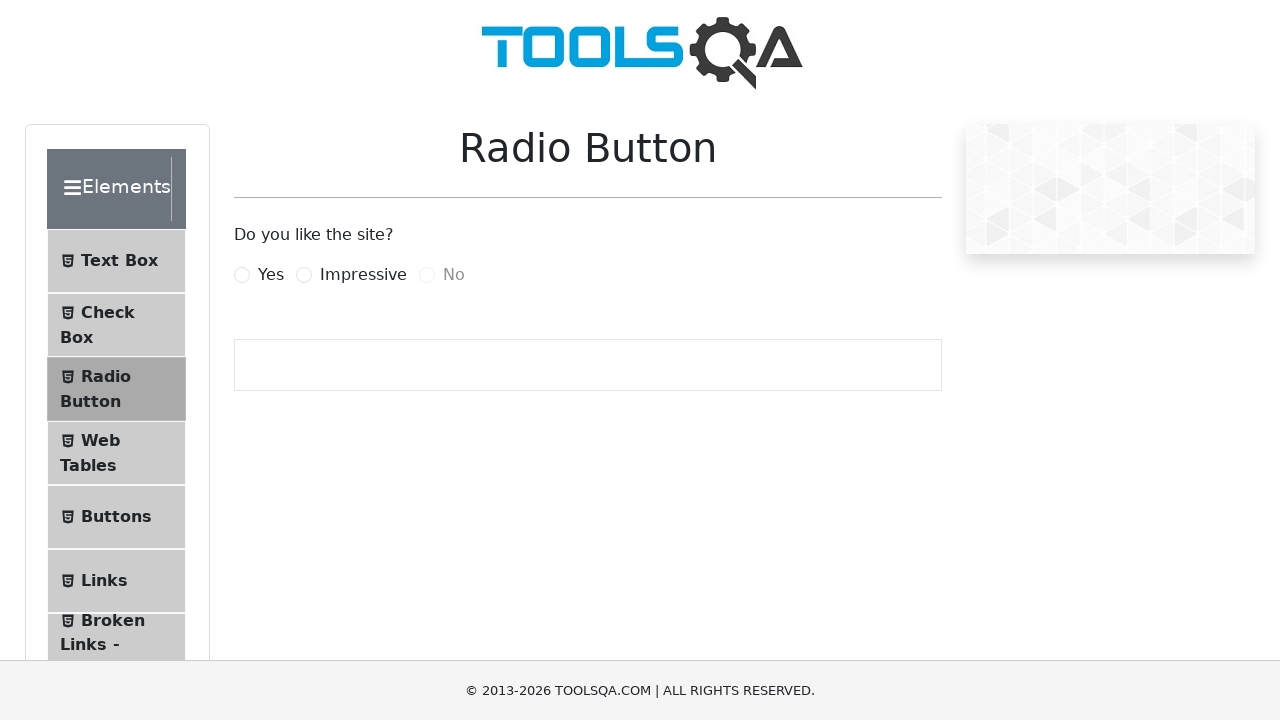

Clicked the 'Impressive' radio button label at (363, 275) on label:has-text('Impressive')
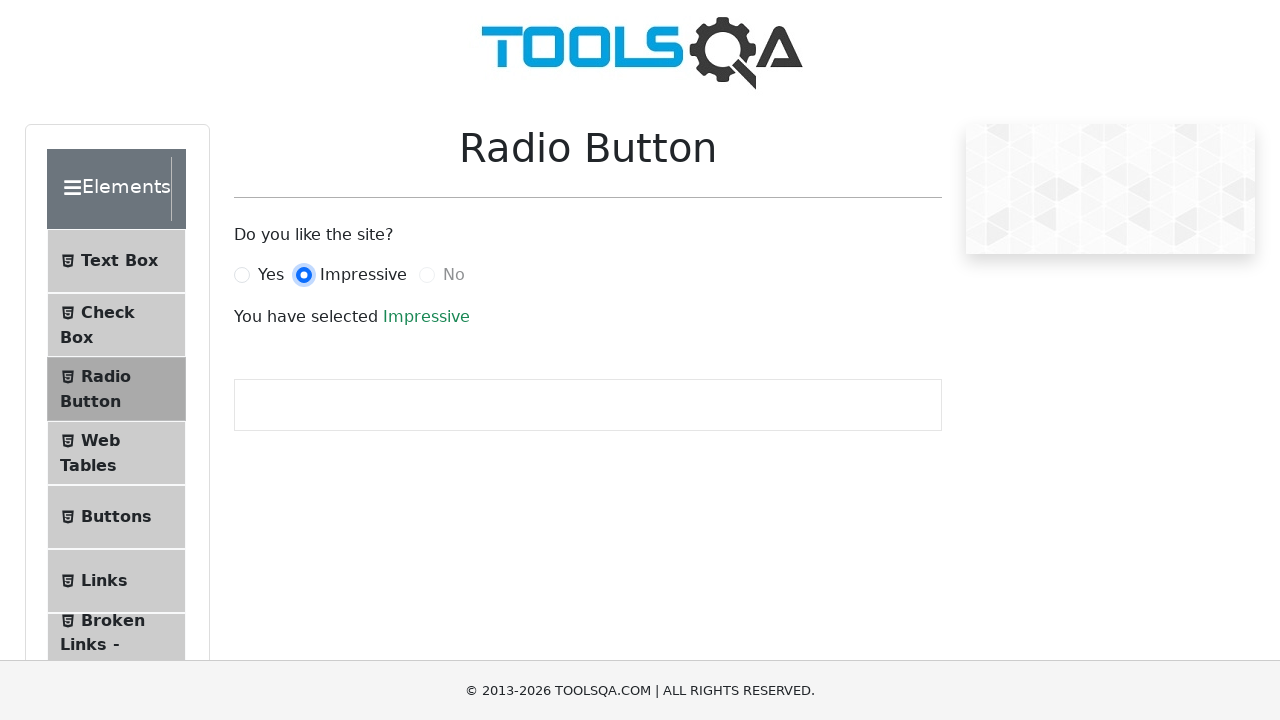

Confirmation message 'Impressive' appeared
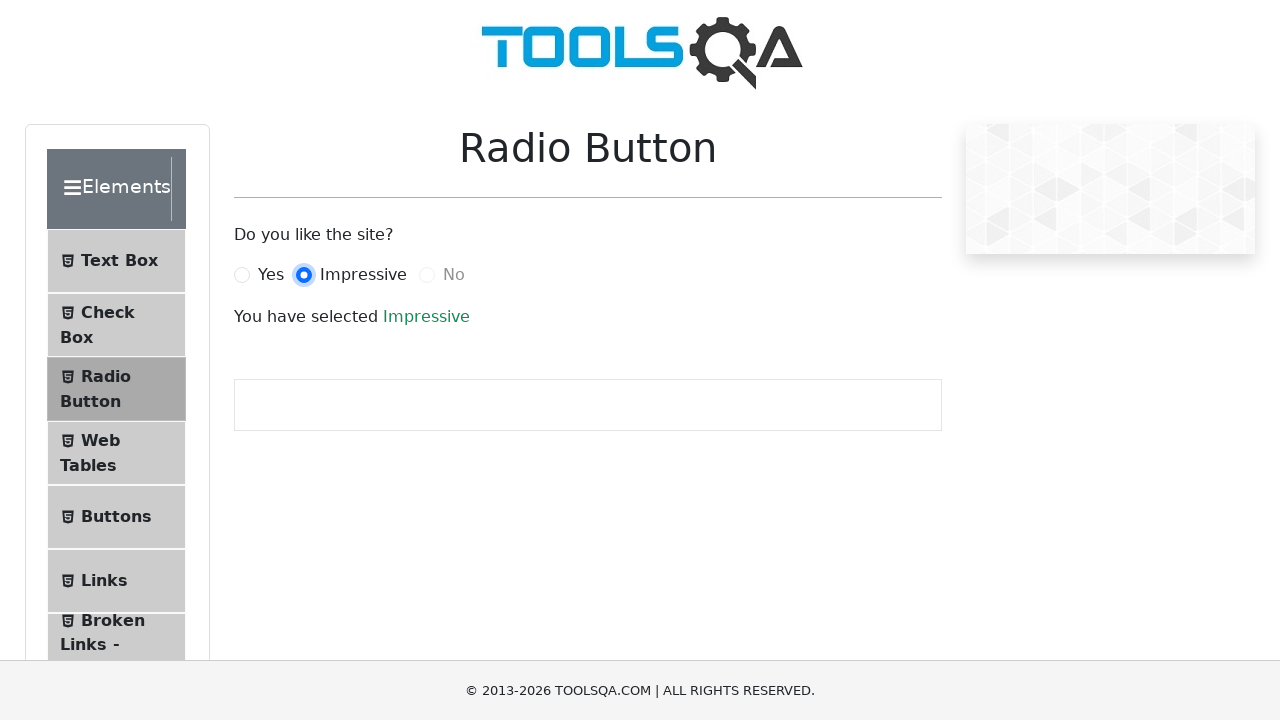

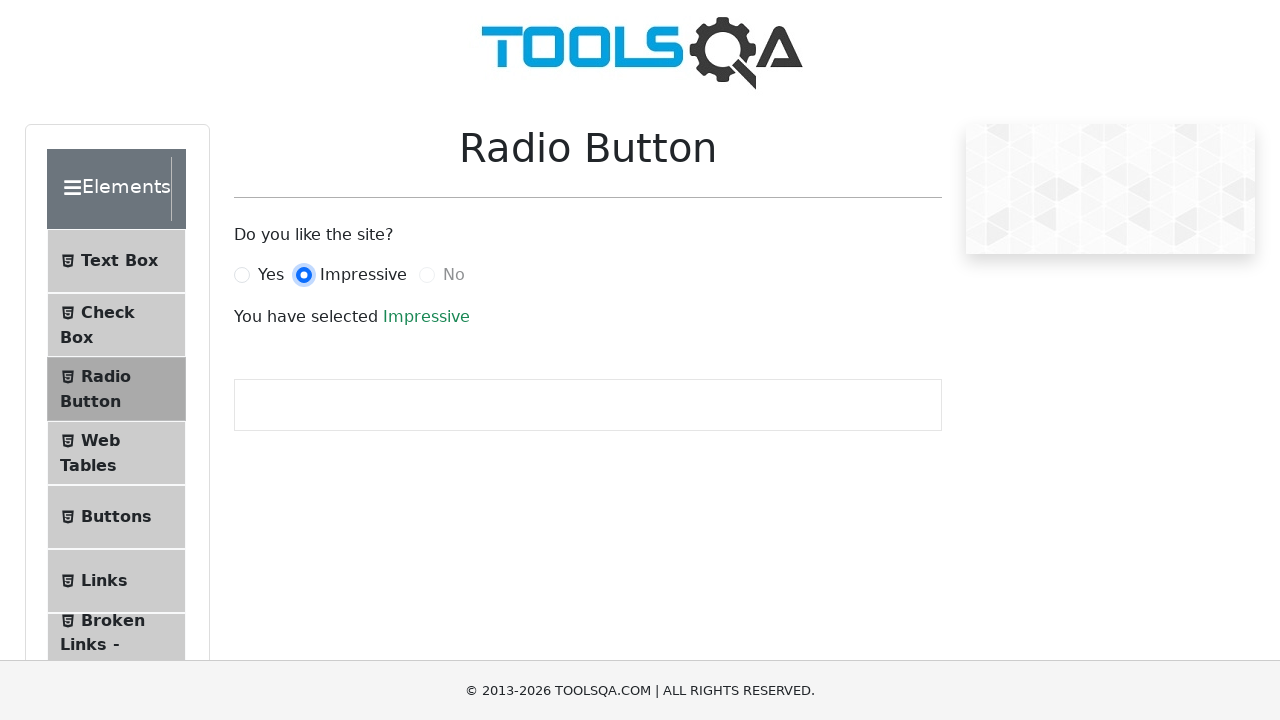